Tests floating menu by navigating to the page and scrolling to the bottom

Starting URL: https://the-internet.herokuapp.com/

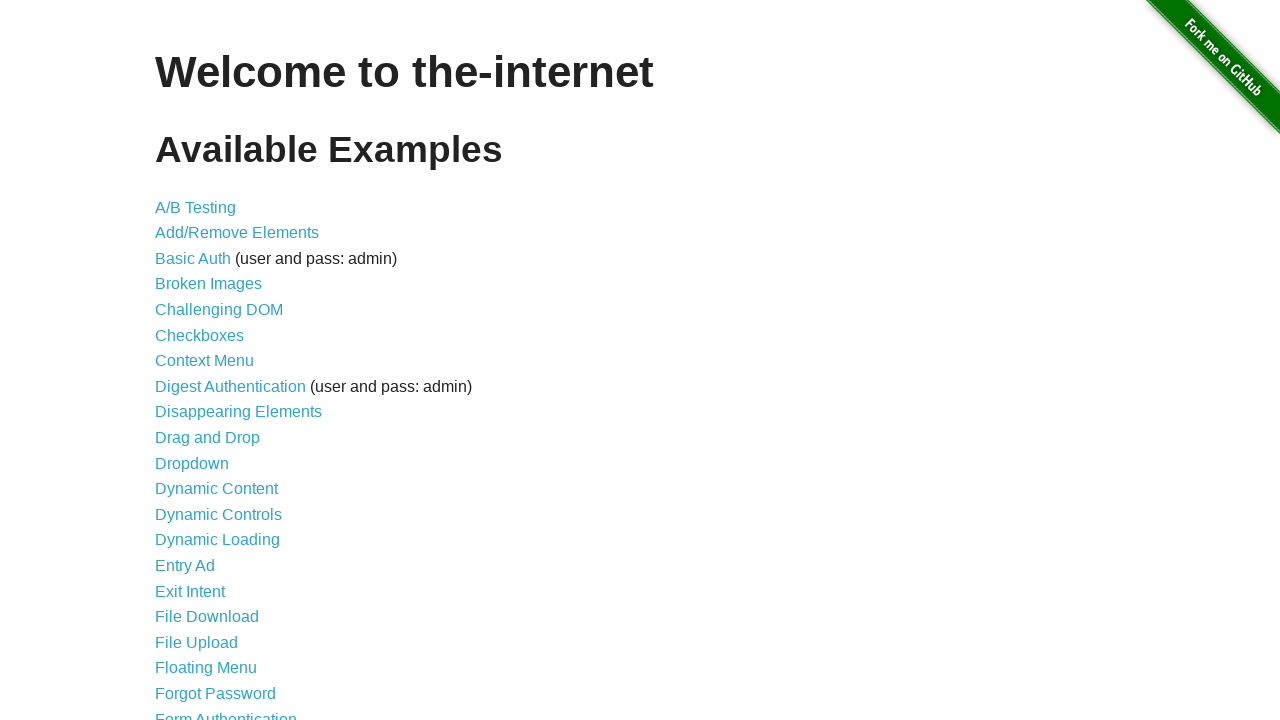

Navigated to the-internet.herokuapp.com homepage
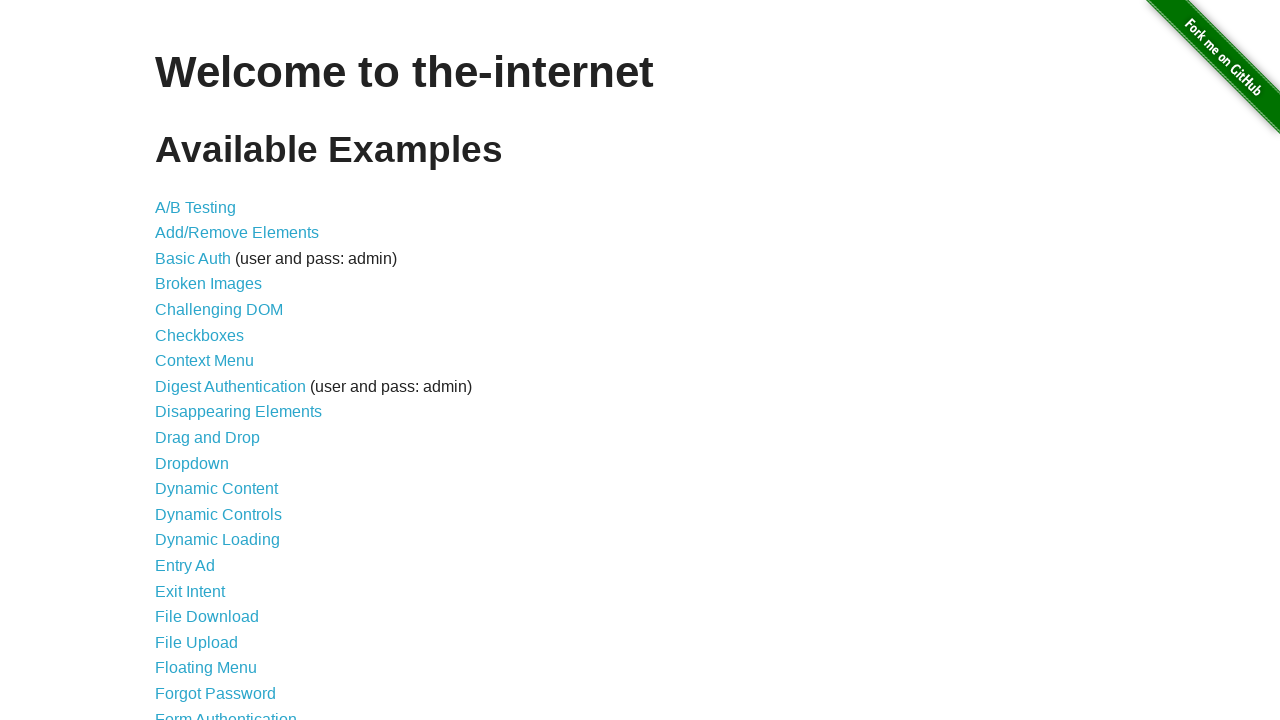

Clicked on floating menu link at (206, 668) on xpath=//a[@href='/floating_menu']
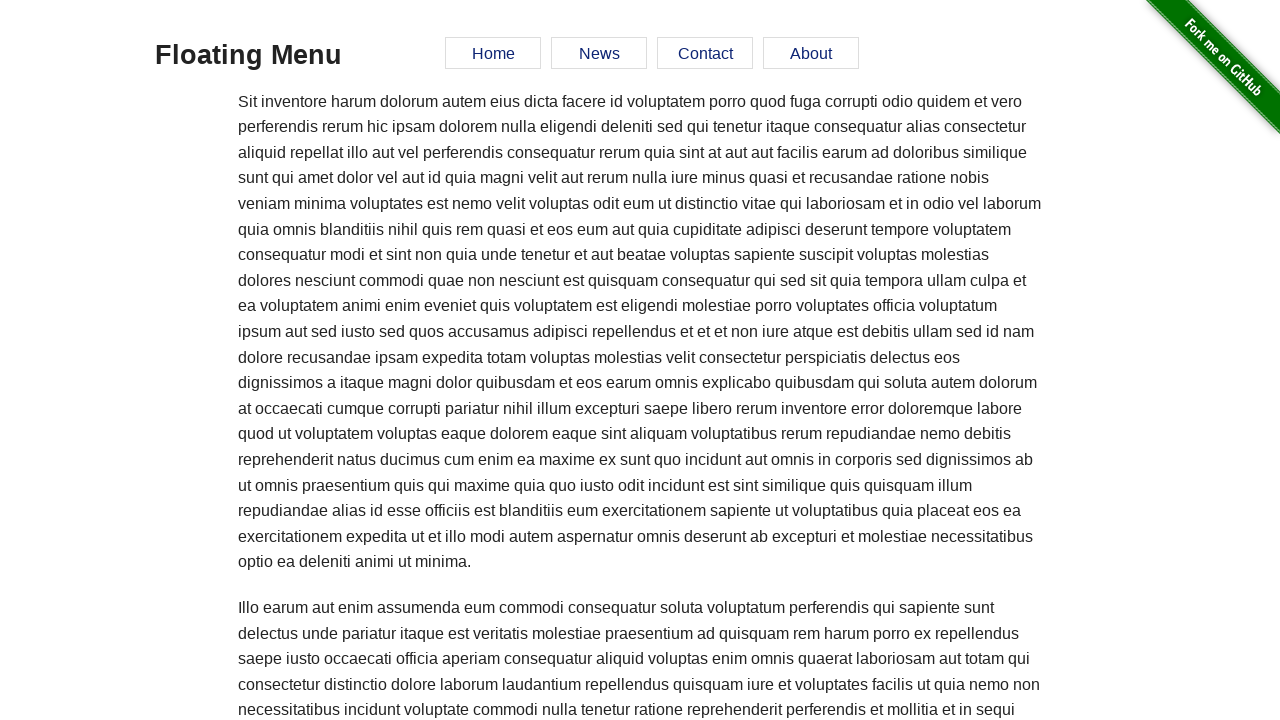

Scrolled down to the end of the page
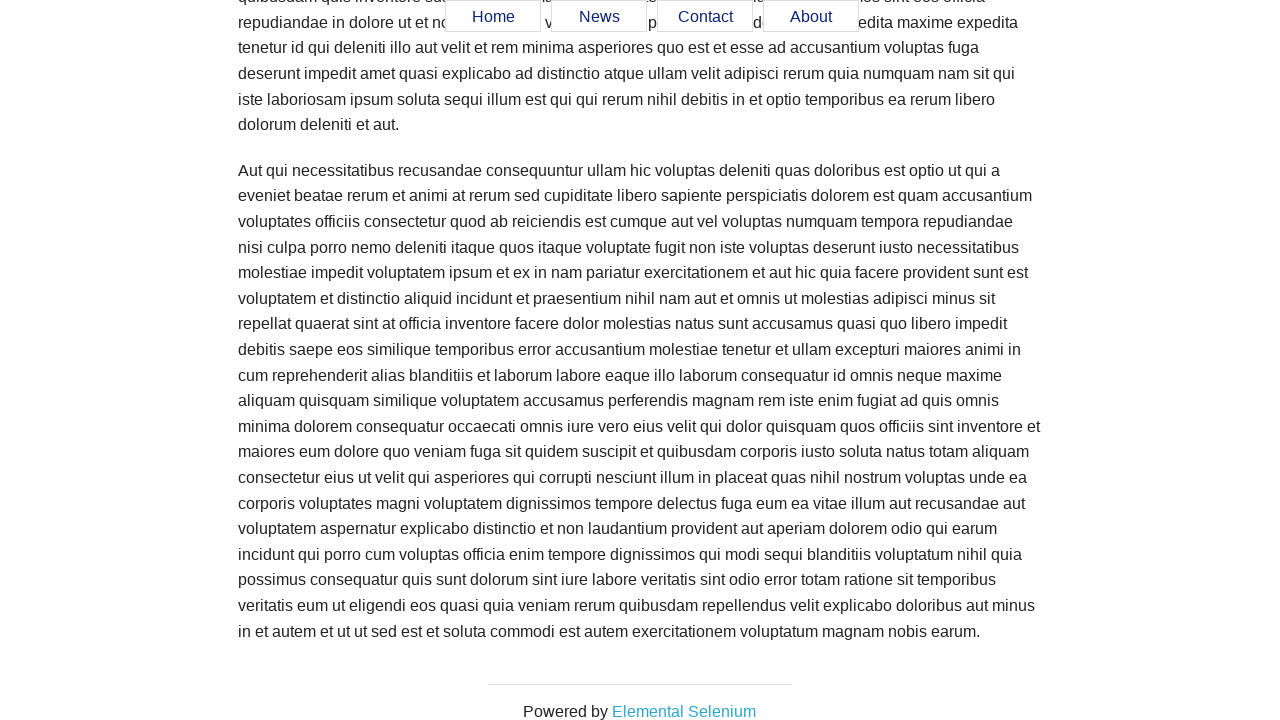

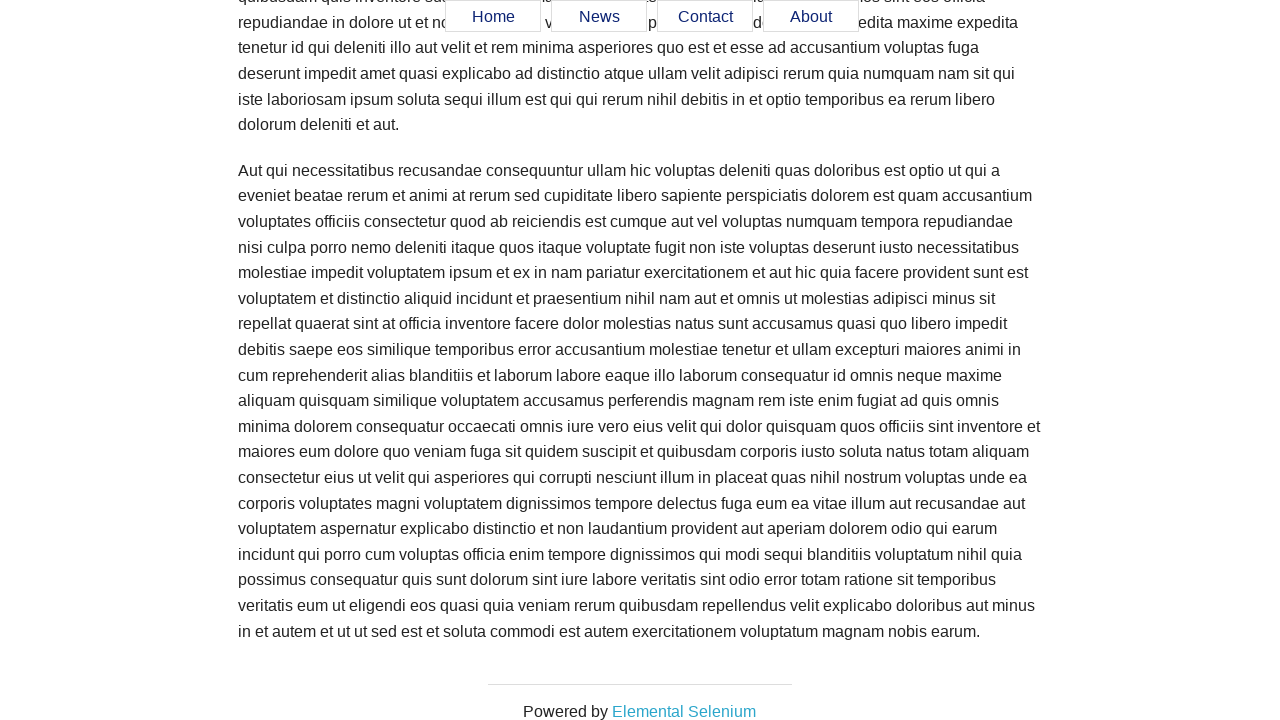